Tests the search functionality on python.org by entering a search query and submitting it

Starting URL: https://www.python.org/

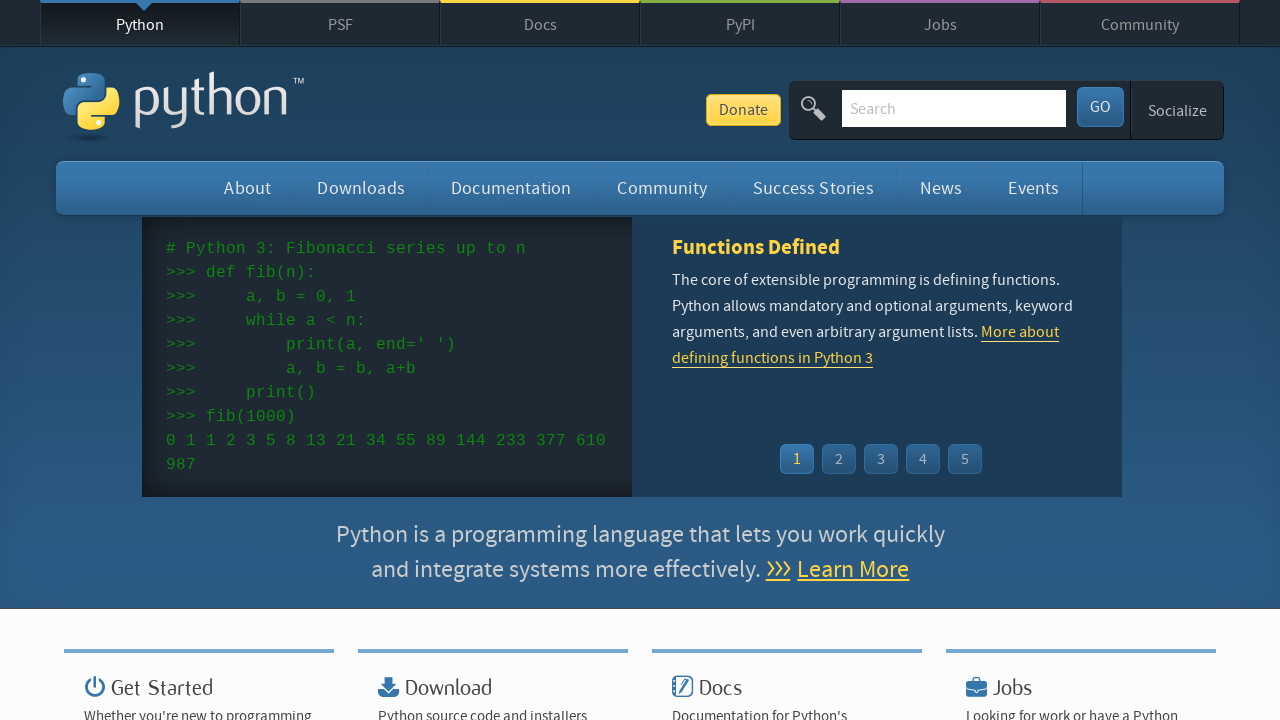

Located search input field on python.org
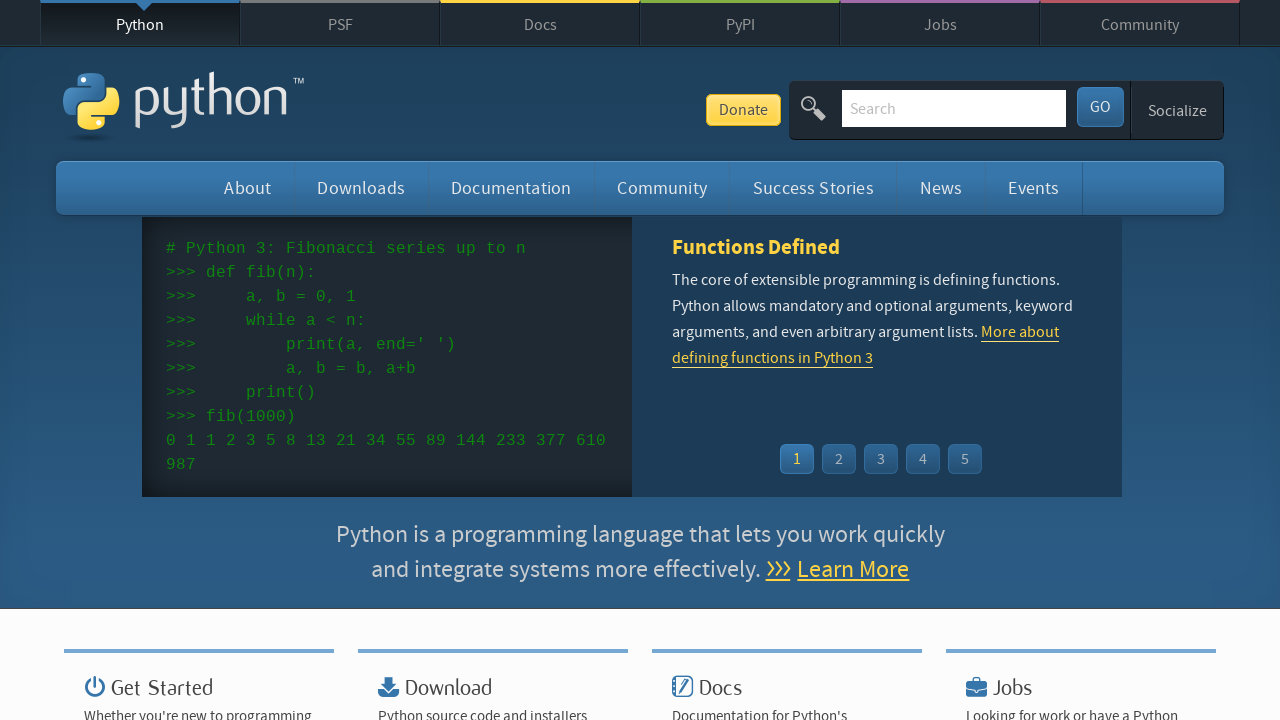

Filled search input with 'selenium' on input[name='q']
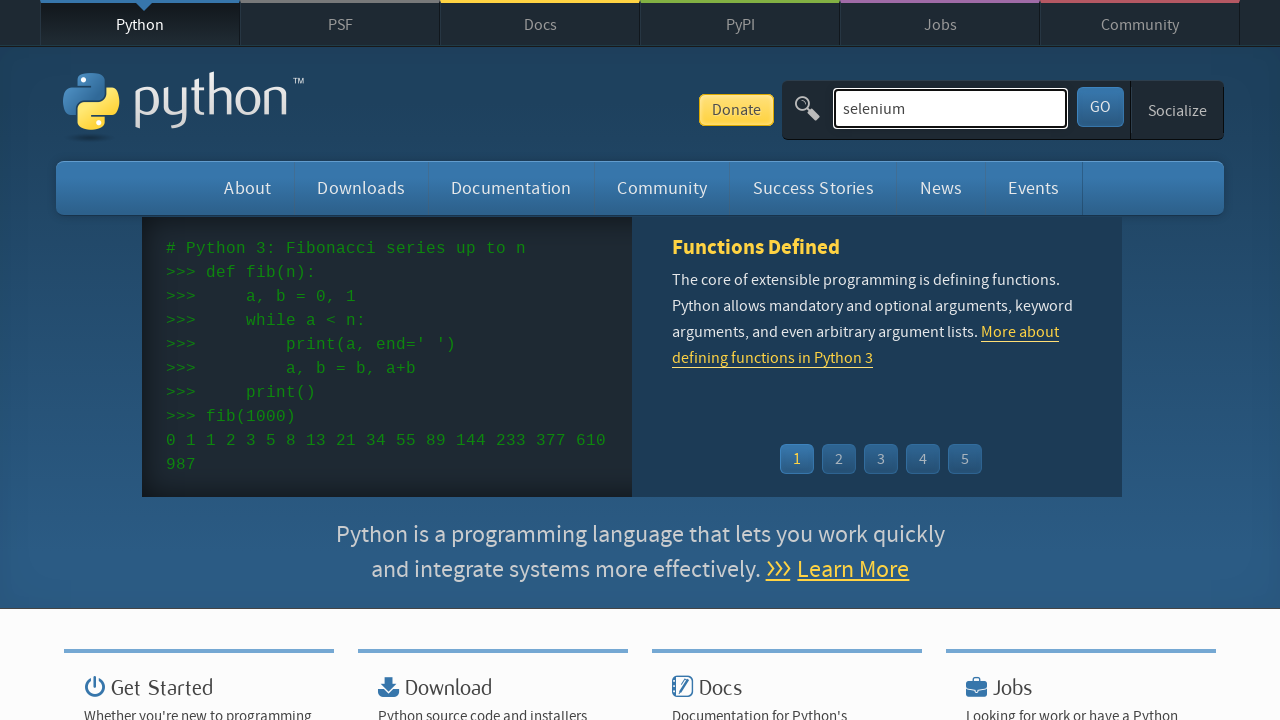

Pressed Enter to submit search query on input[name='q']
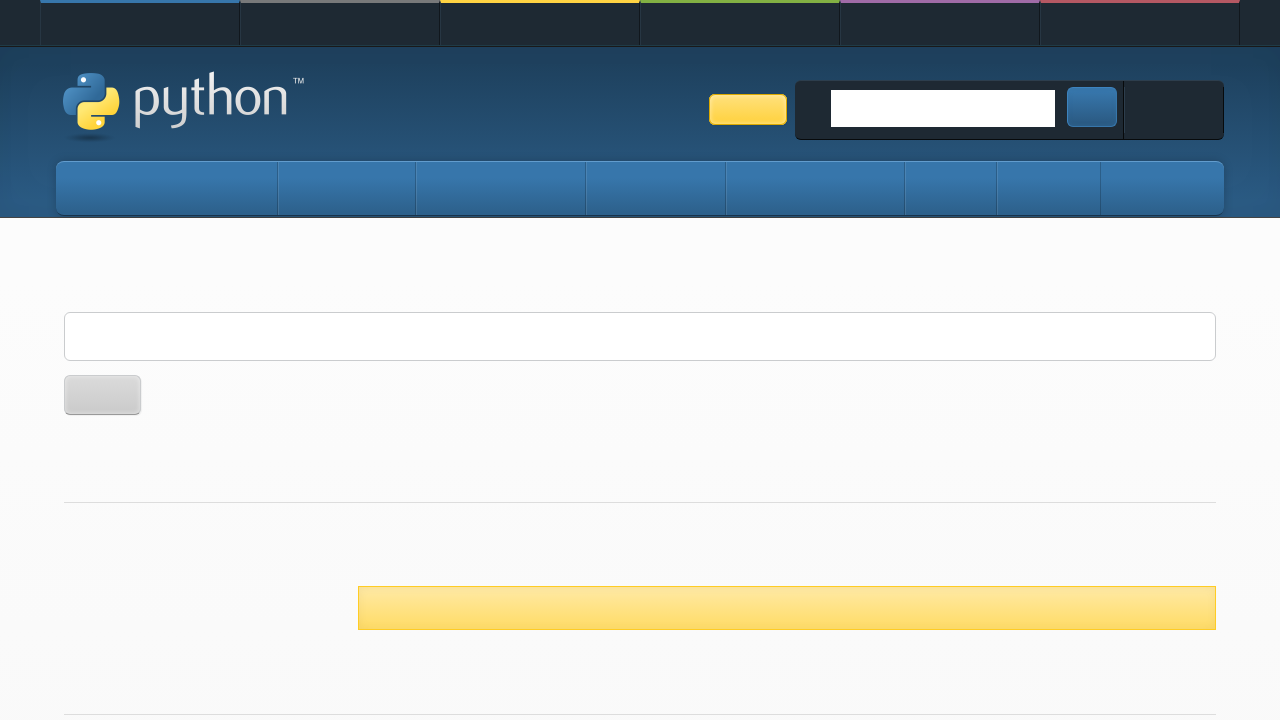

Search results page loaded (network idle)
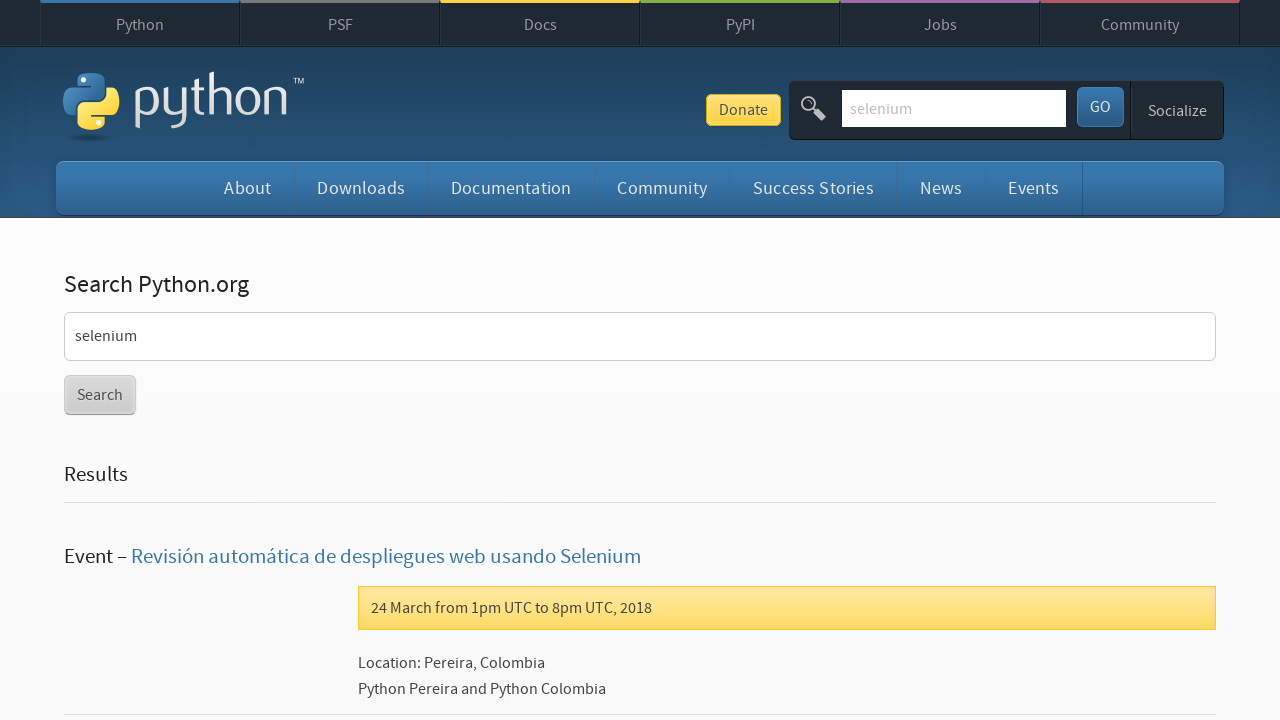

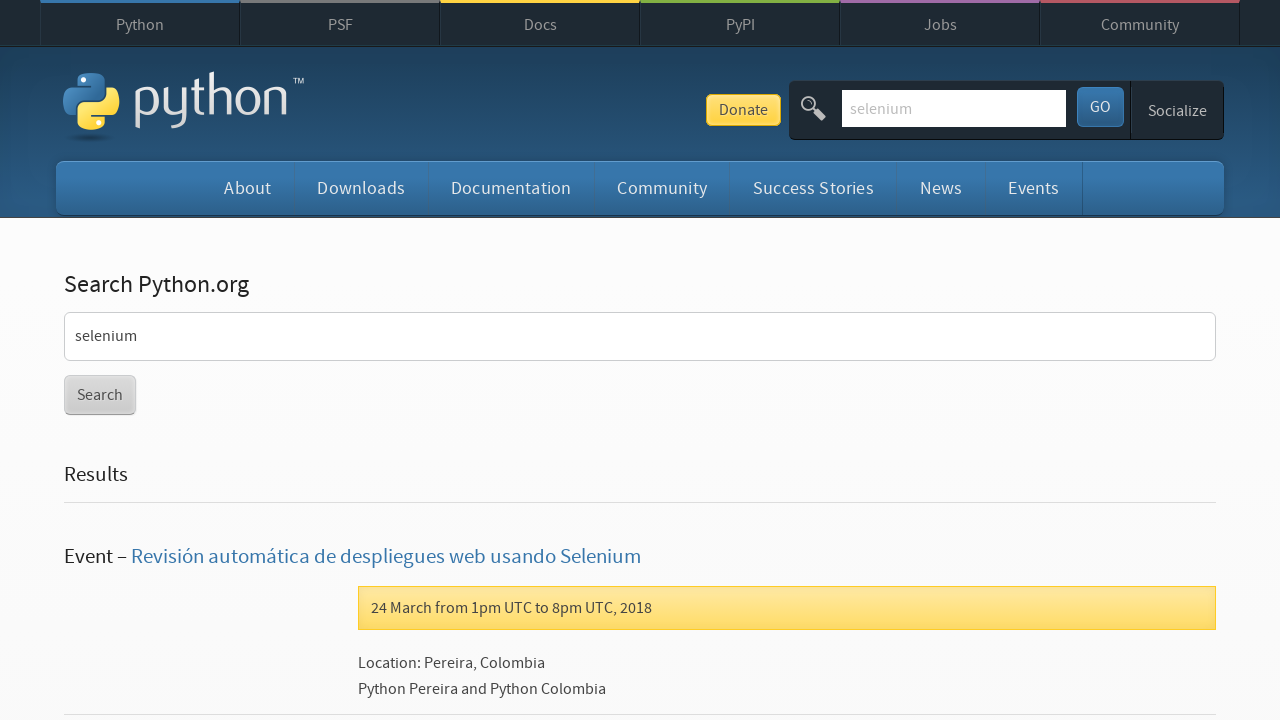